Fills out a comprehensive practice form with personal details, date of birth, subjects, hobbies, and address, then submits and verifies the confirmation.

Starting URL: https://demoqa.com/automation-practice-form

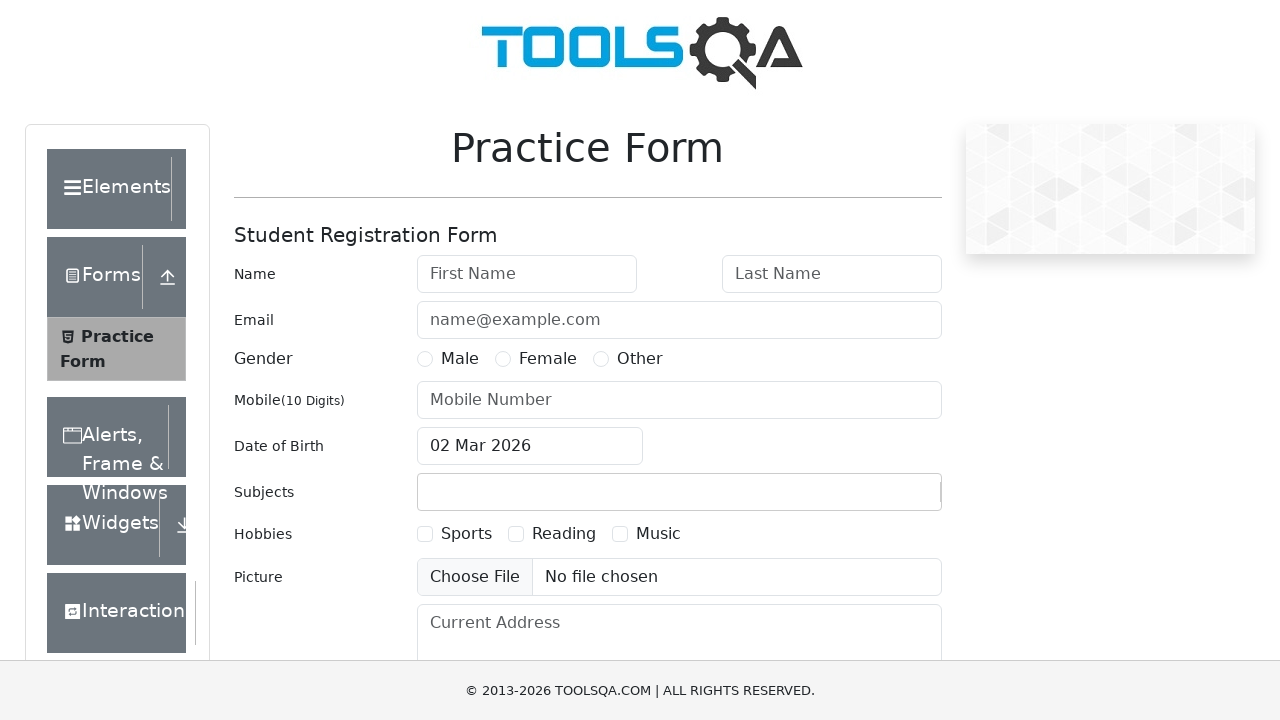

Filled first name field with 'Julia' on #firstName
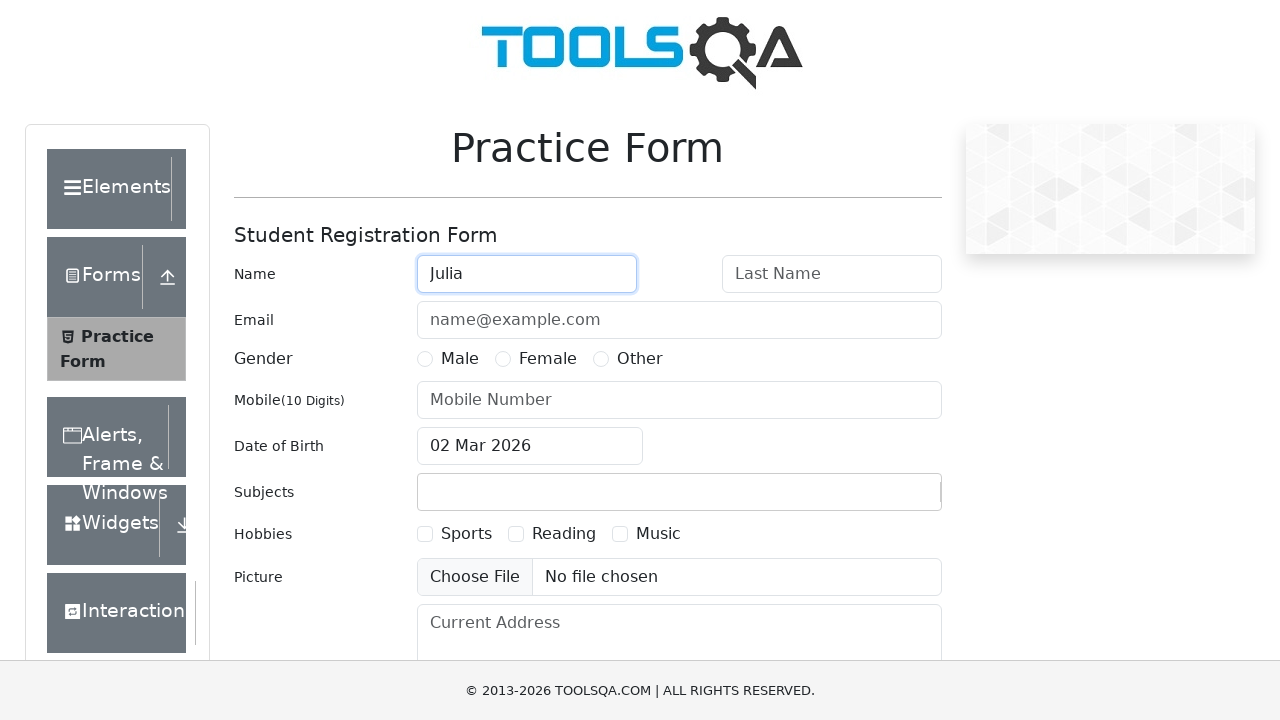

Filled last name field with 'Ivanova' on #lastName
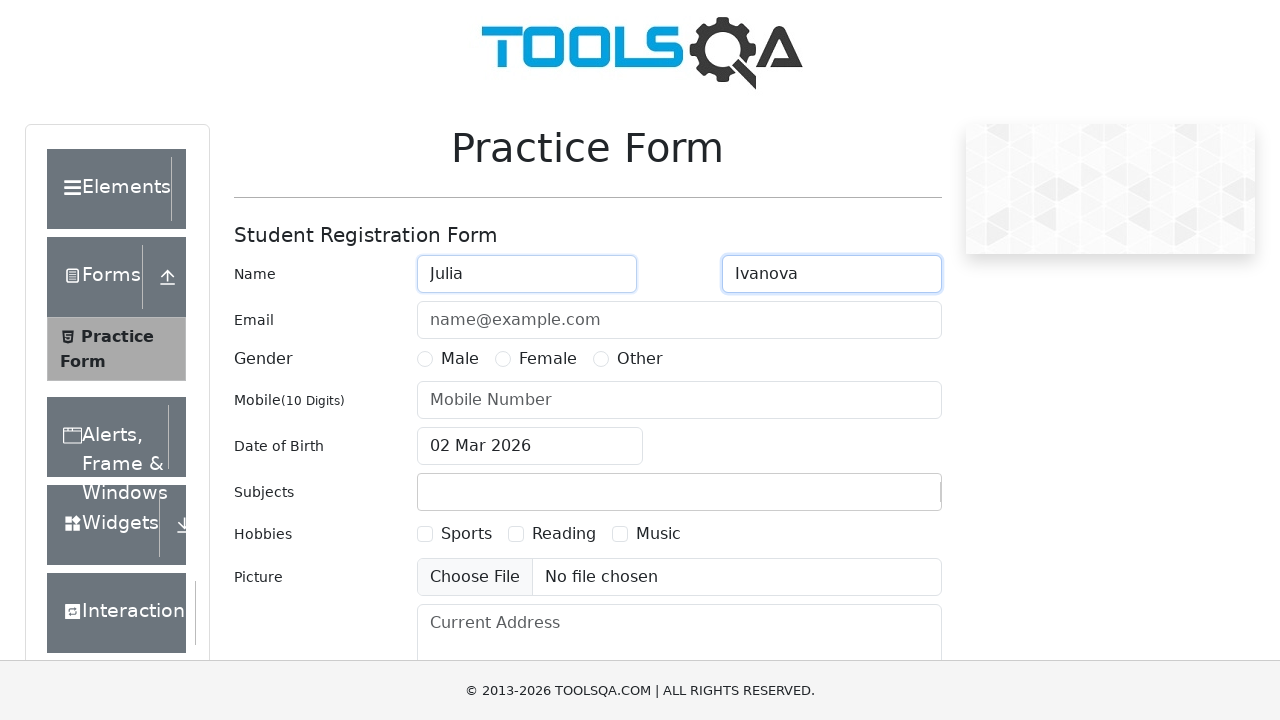

Filled email field with 'juju@mail.com' on #userEmail
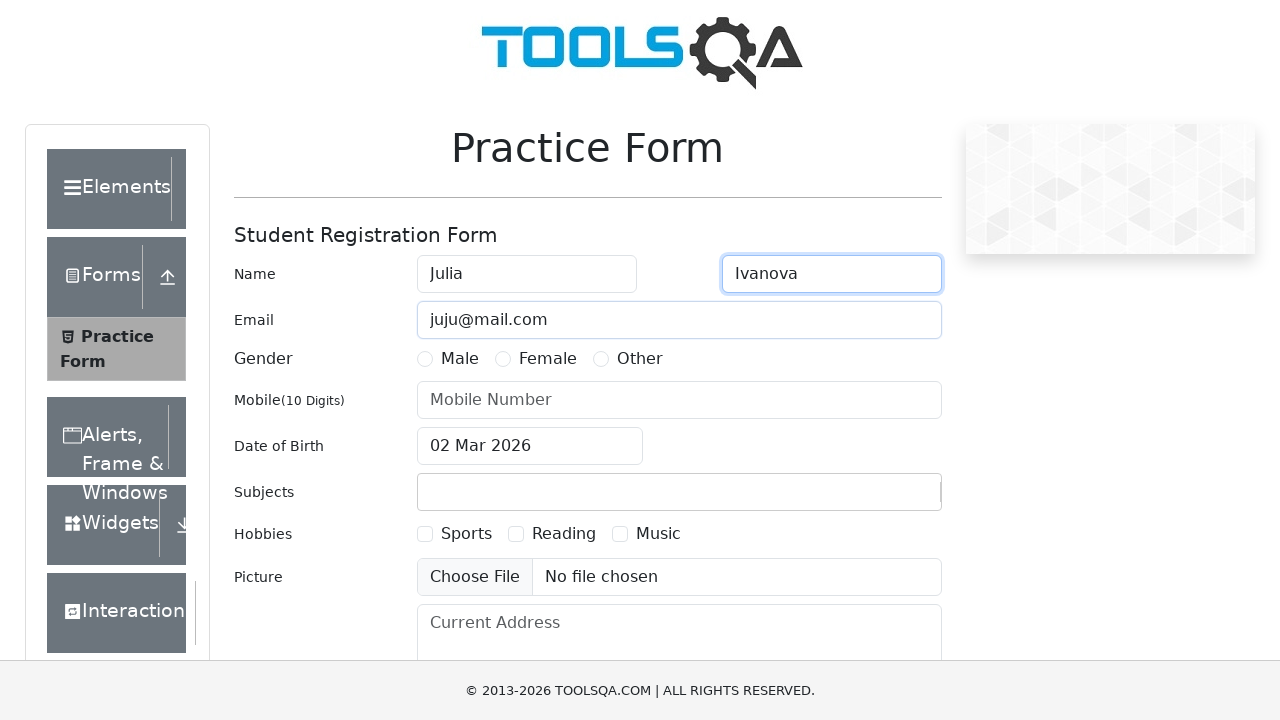

Selected Female gender option at (548, 359) on xpath=//*[contains(text(),'Female')]
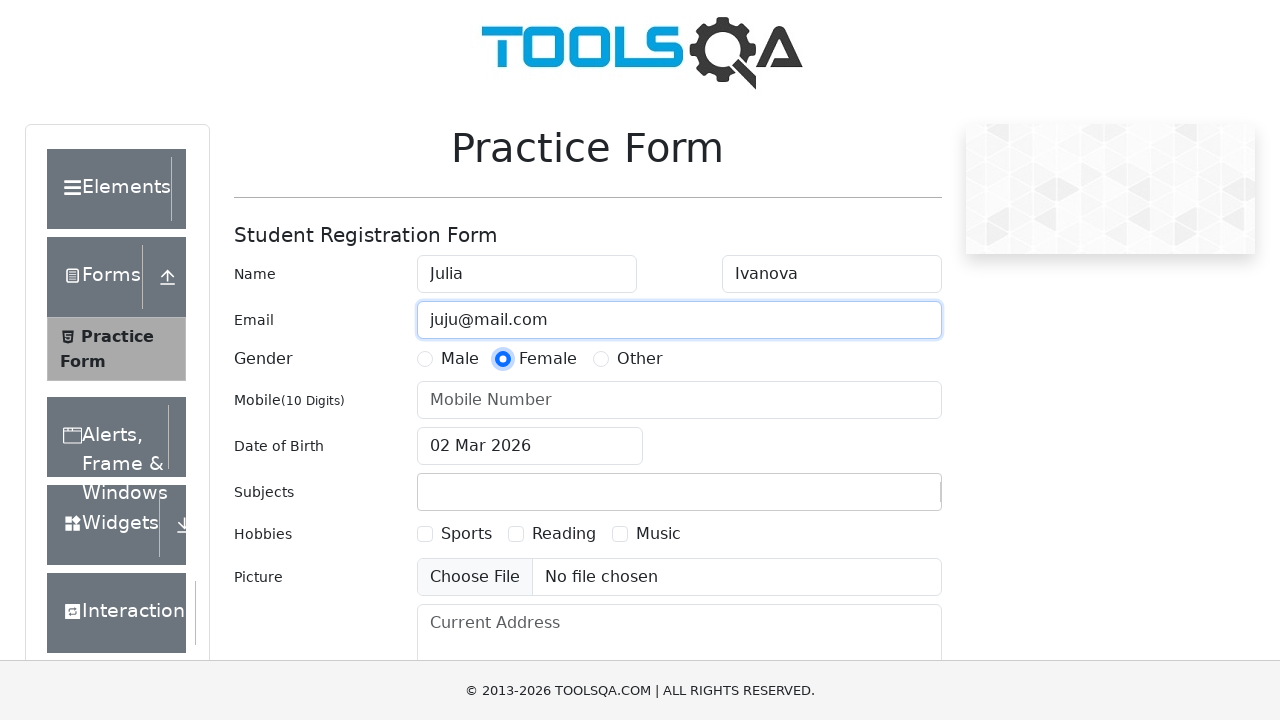

Filled mobile number field with '78479857847' on #userNumber
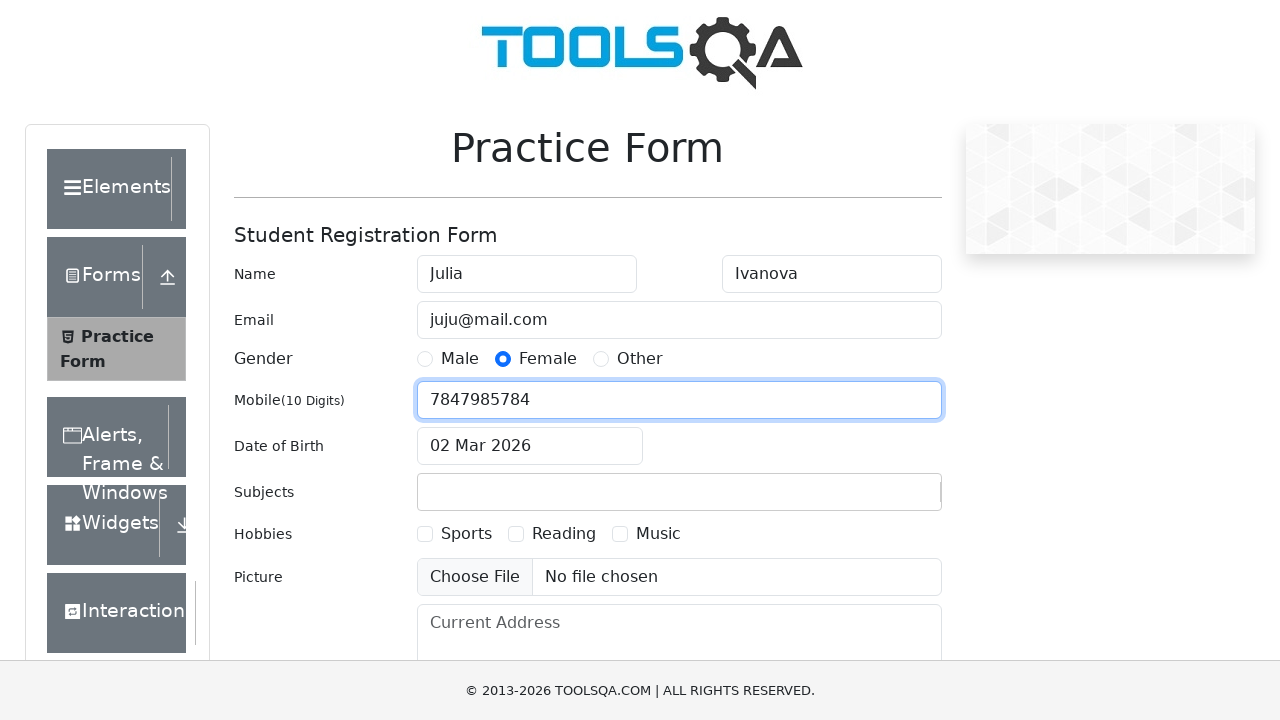

Clicked date of birth input to open date picker at (530, 446) on #dateOfBirthInput
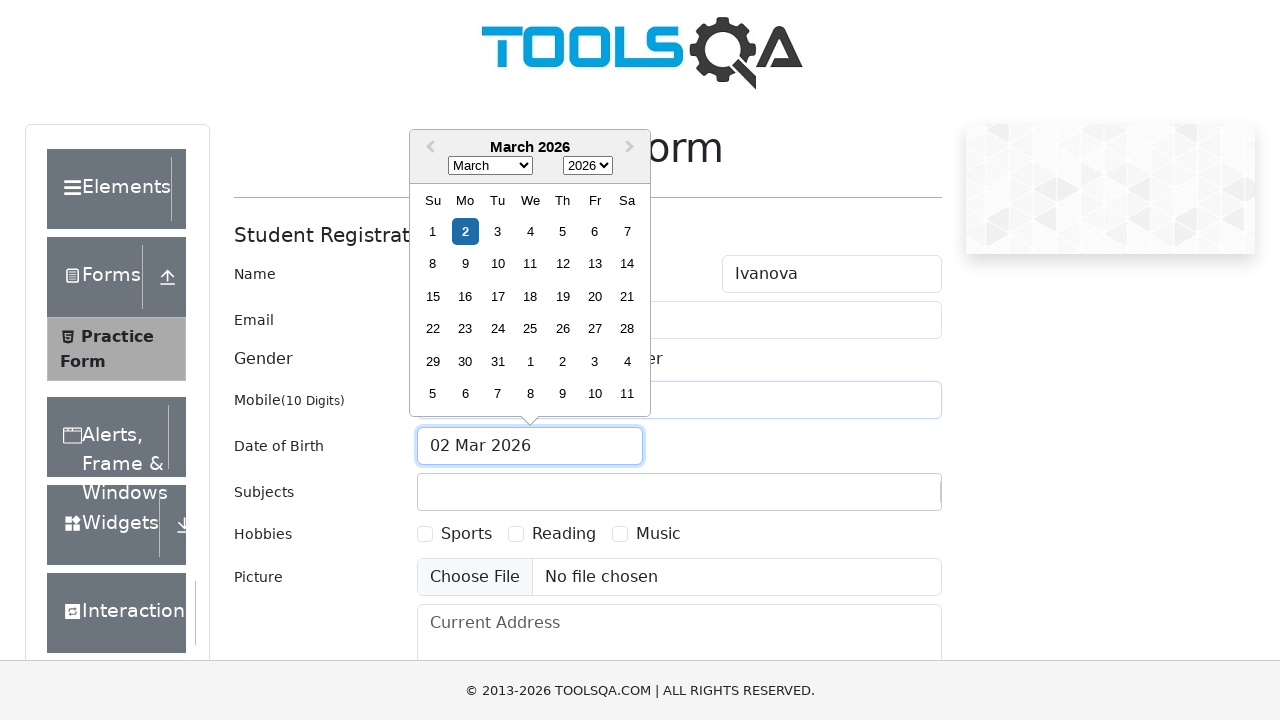

Selected month June (5) in date picker on .react-datepicker__month-select
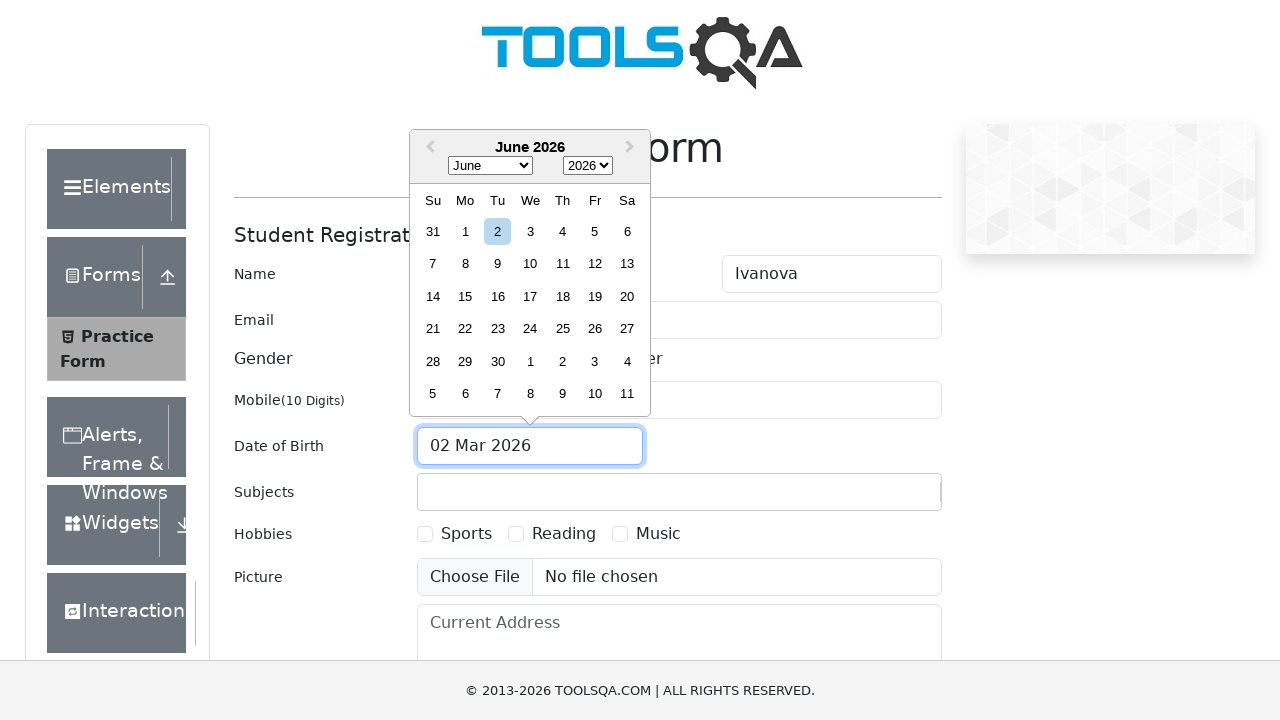

Selected year 1994 in date picker on .react-datepicker__year-select
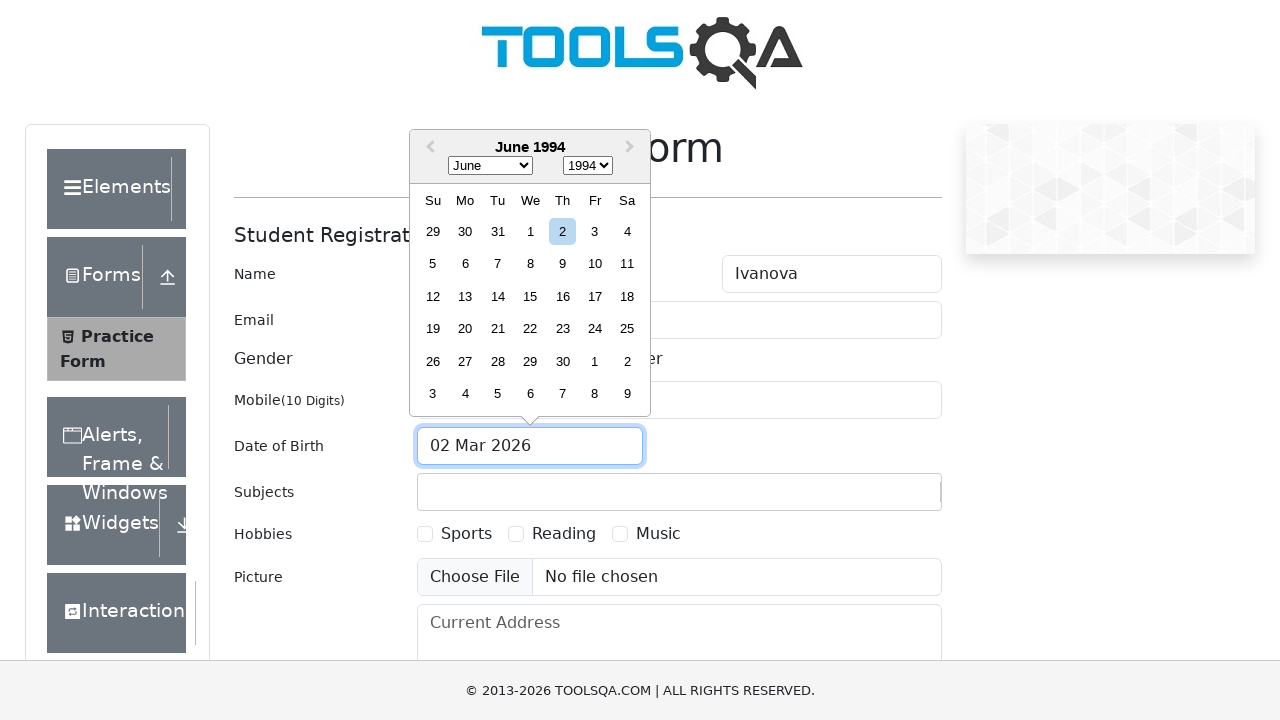

Selected day 19 in date picker at (433, 329) on .react-datepicker__day--019
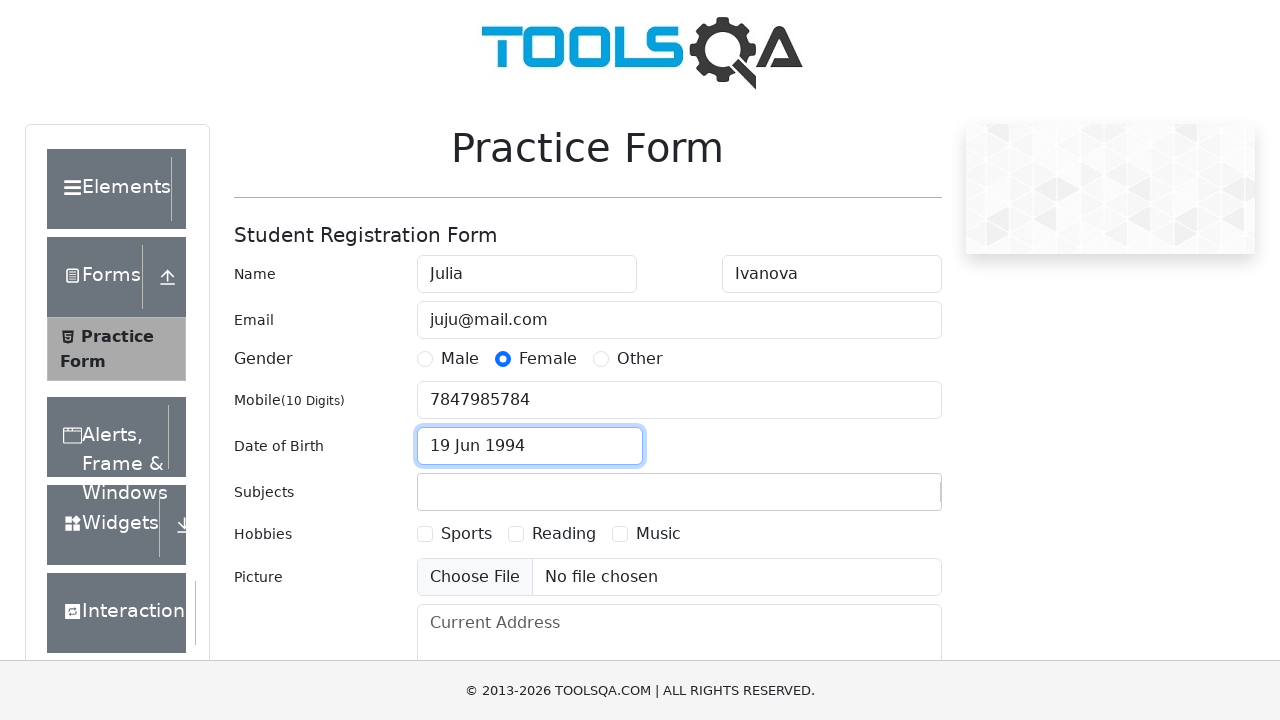

Filled subjects input with 'English' on #subjectsInput
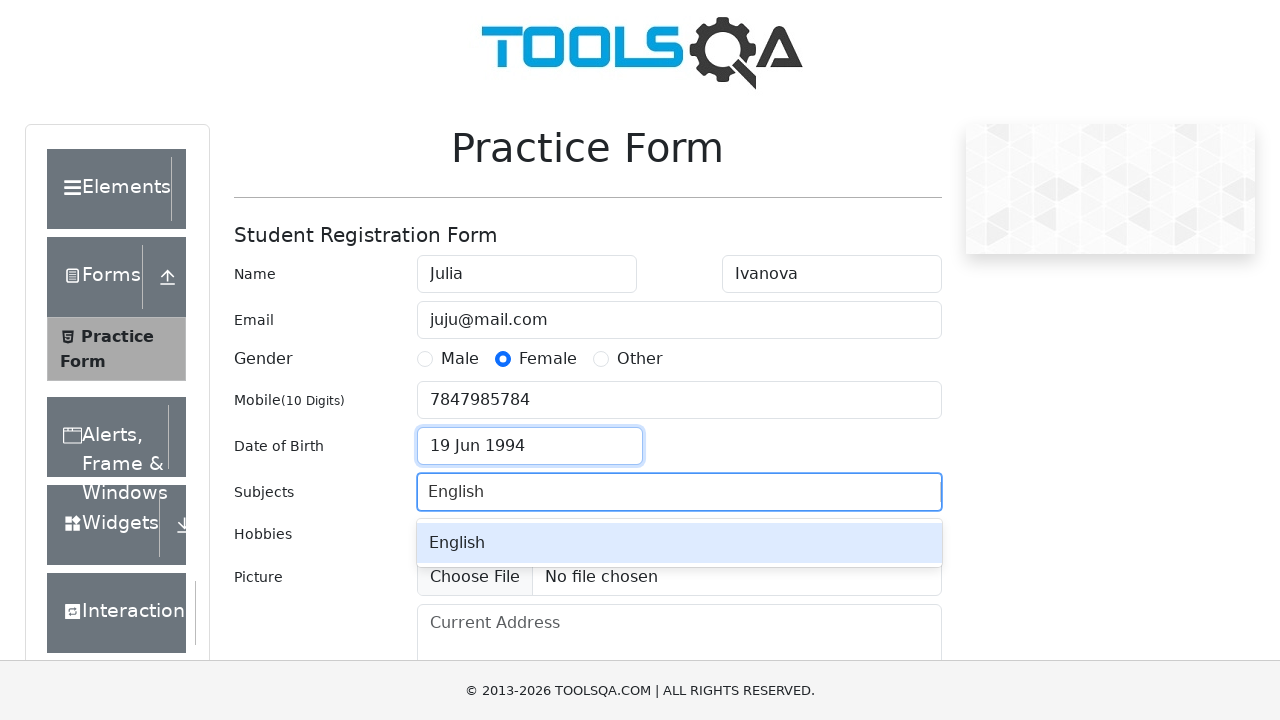

Pressed Enter to confirm subject selection on #subjectsInput
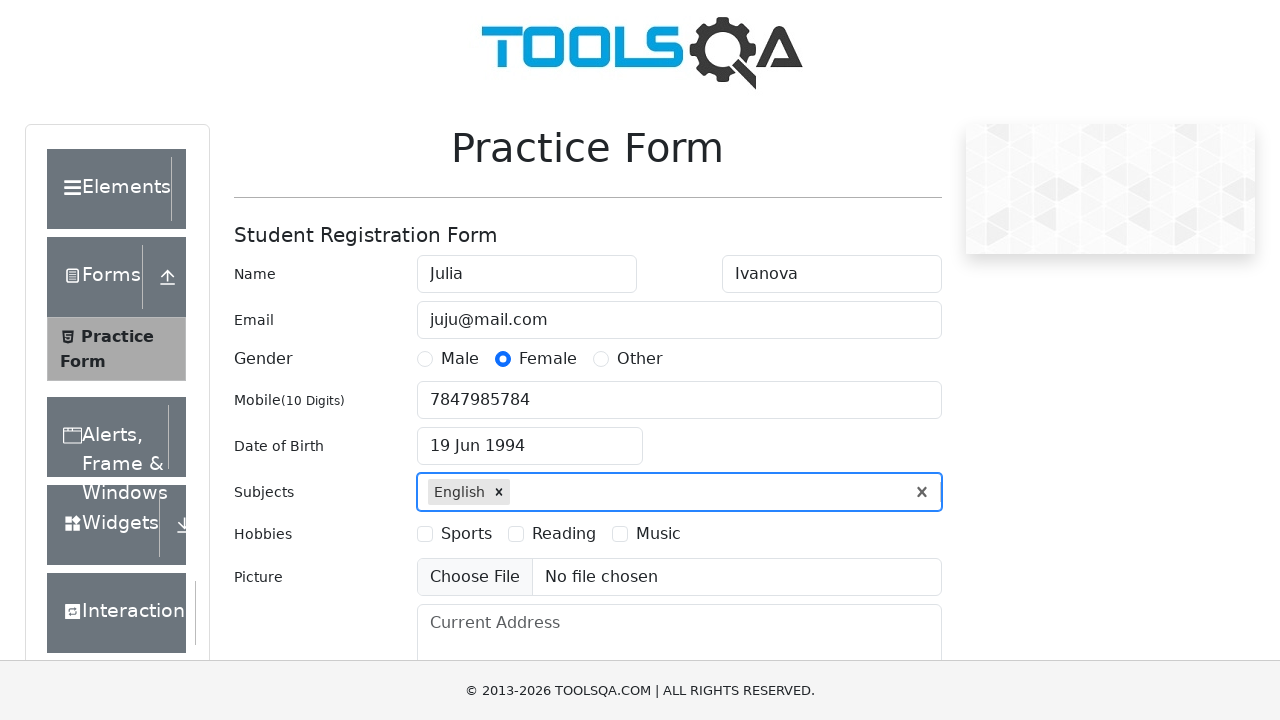

Selected Reading hobby checkbox at (564, 534) on xpath=//*[contains(text(),'Reading')]
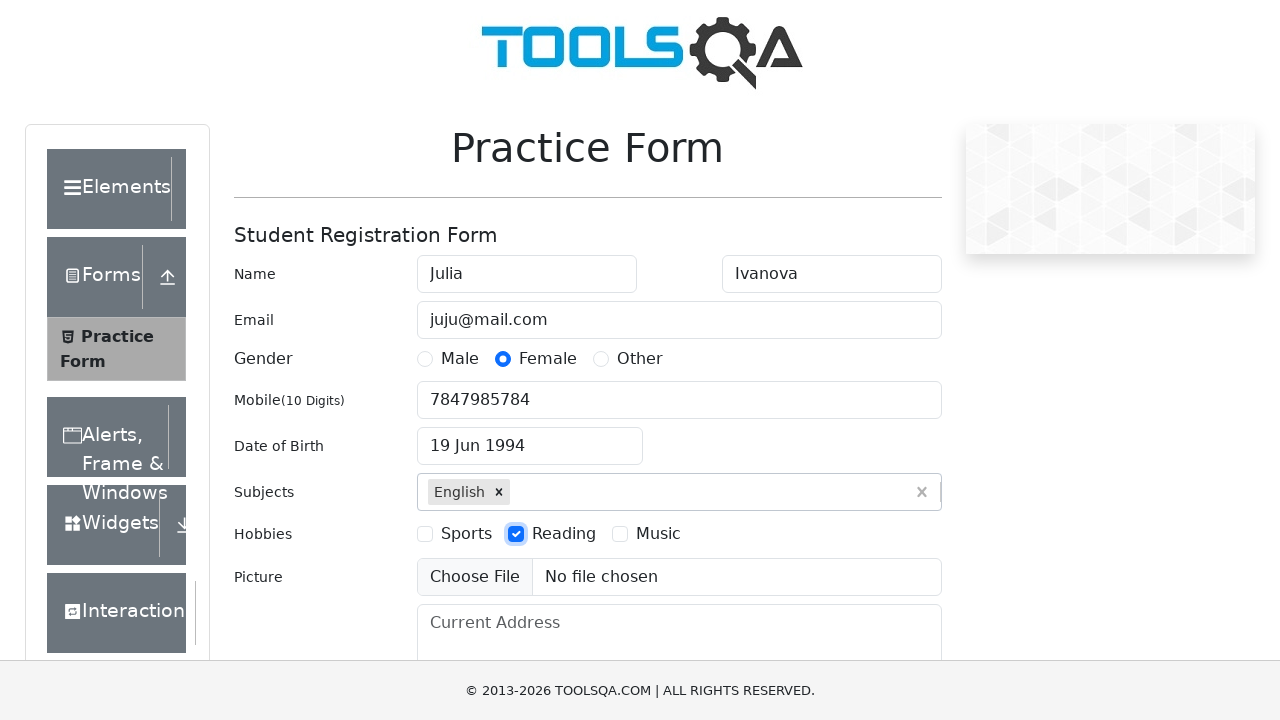

Filled current address field with '12 Warwickshire Mansions' on #currentAddress
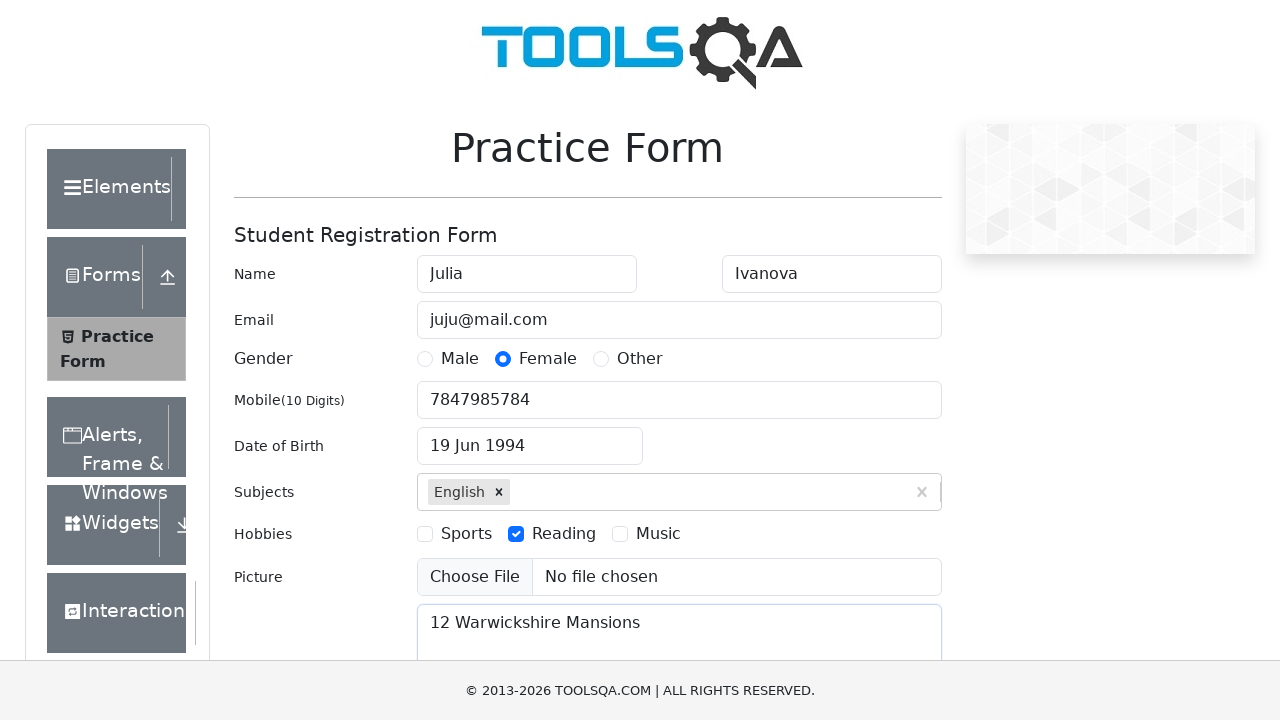

Scrolled down from current address field on #currentAddress
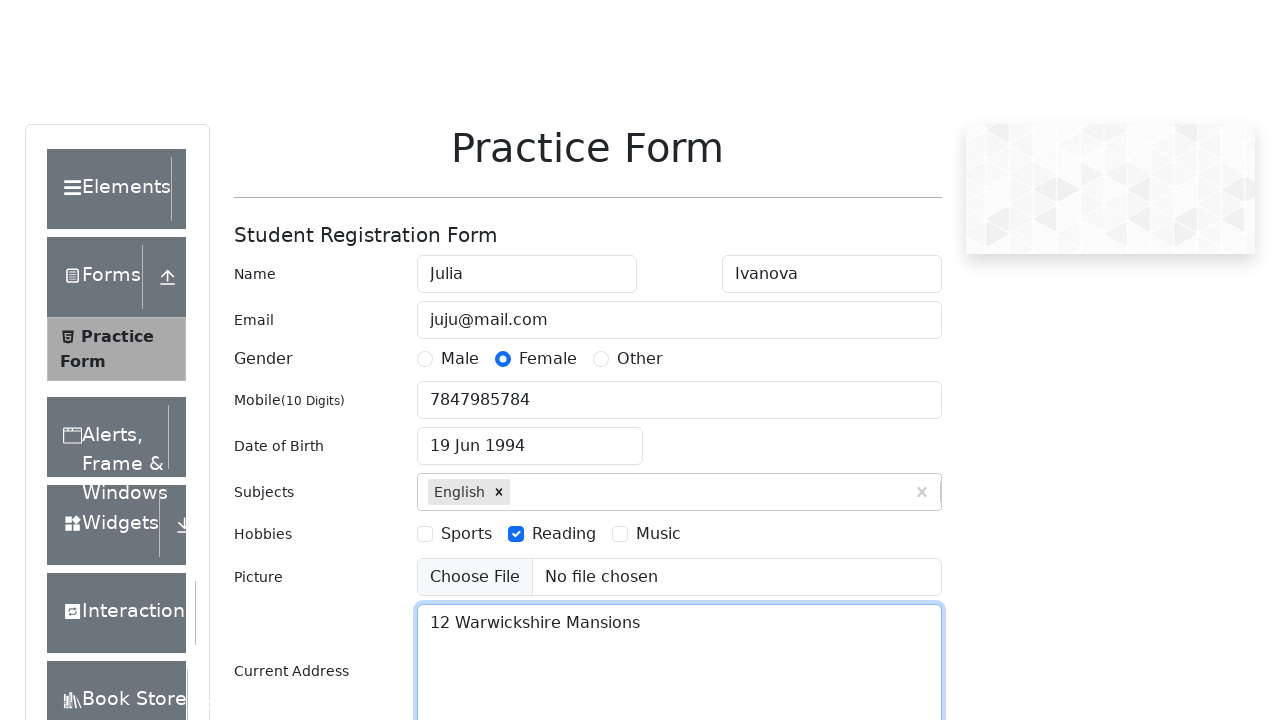

Waited 1000ms for page to stabilize
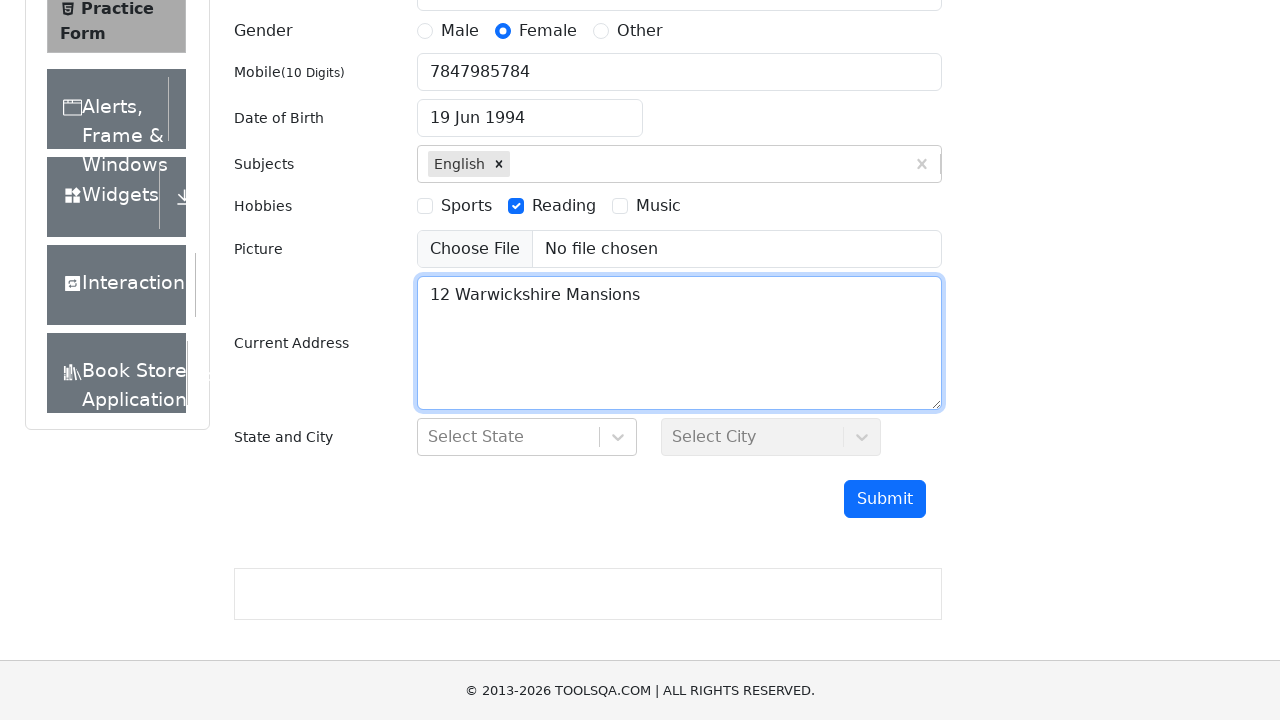

Clicked submit button to submit the form at (885, 499) on #submit
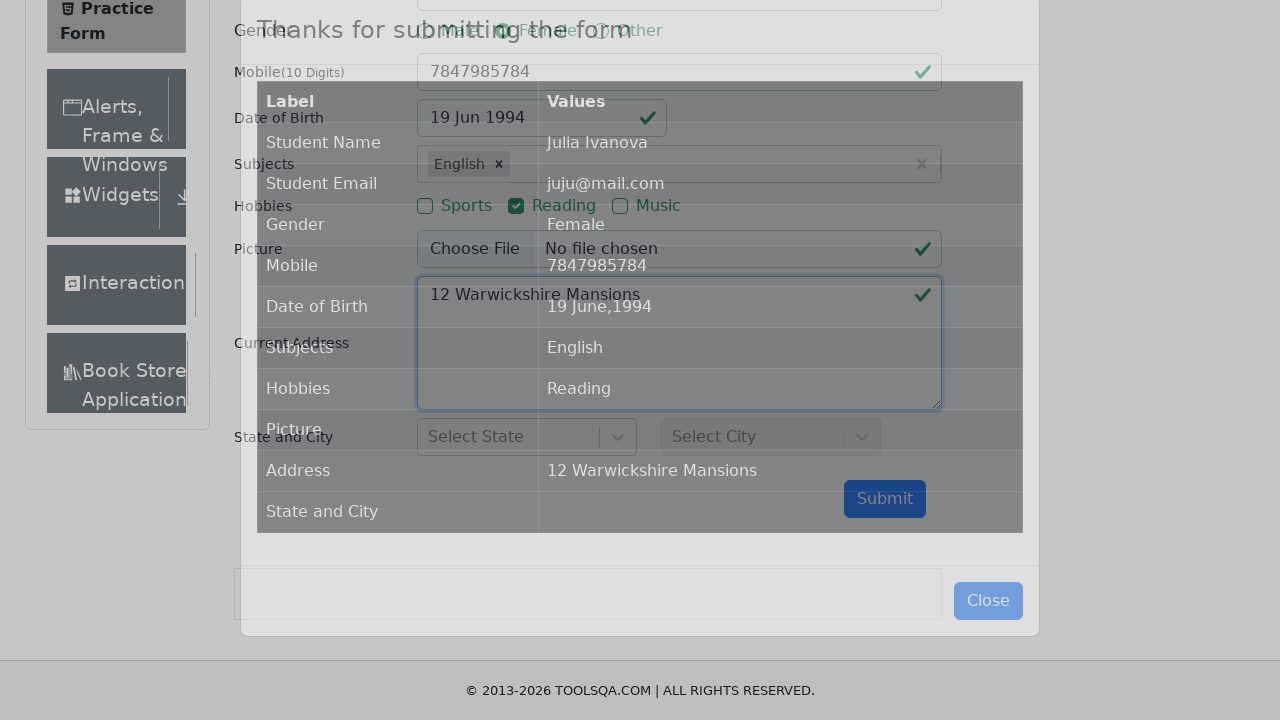

Confirmation modal appeared after form submission
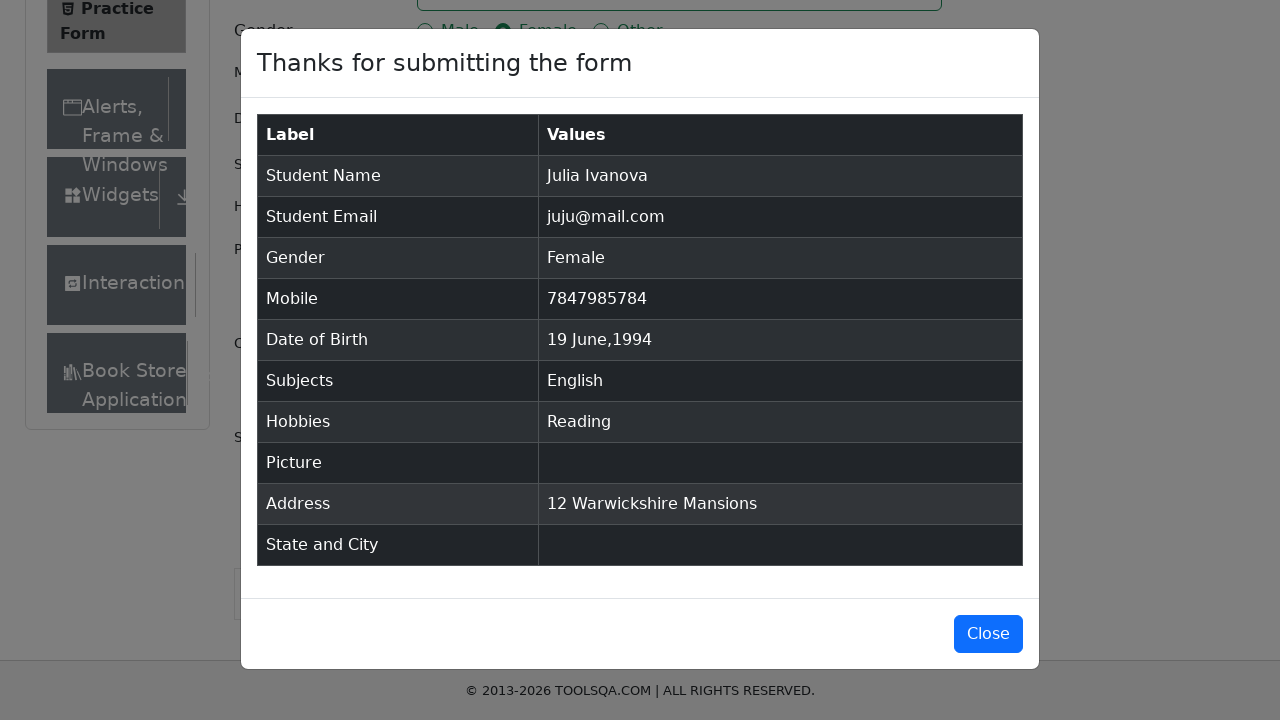

Retrieved confirmation text: 'Thanks for submitting the form'
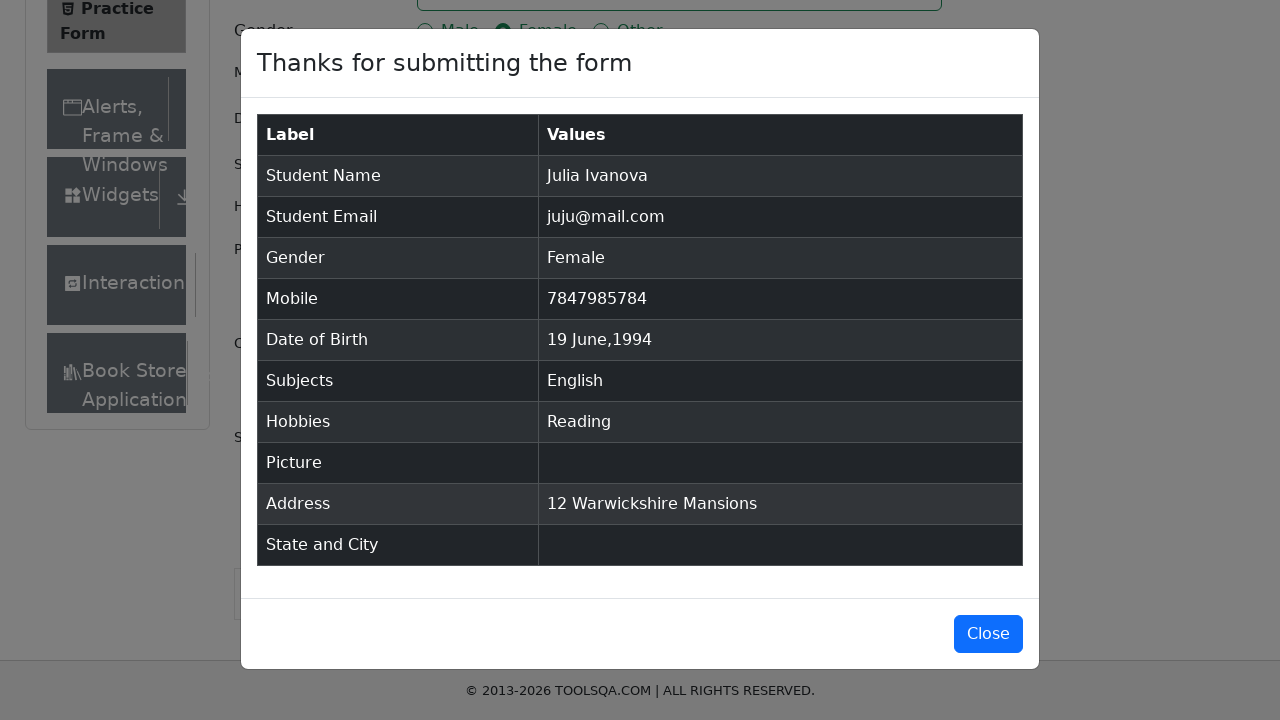

Verified confirmation message matches expected text
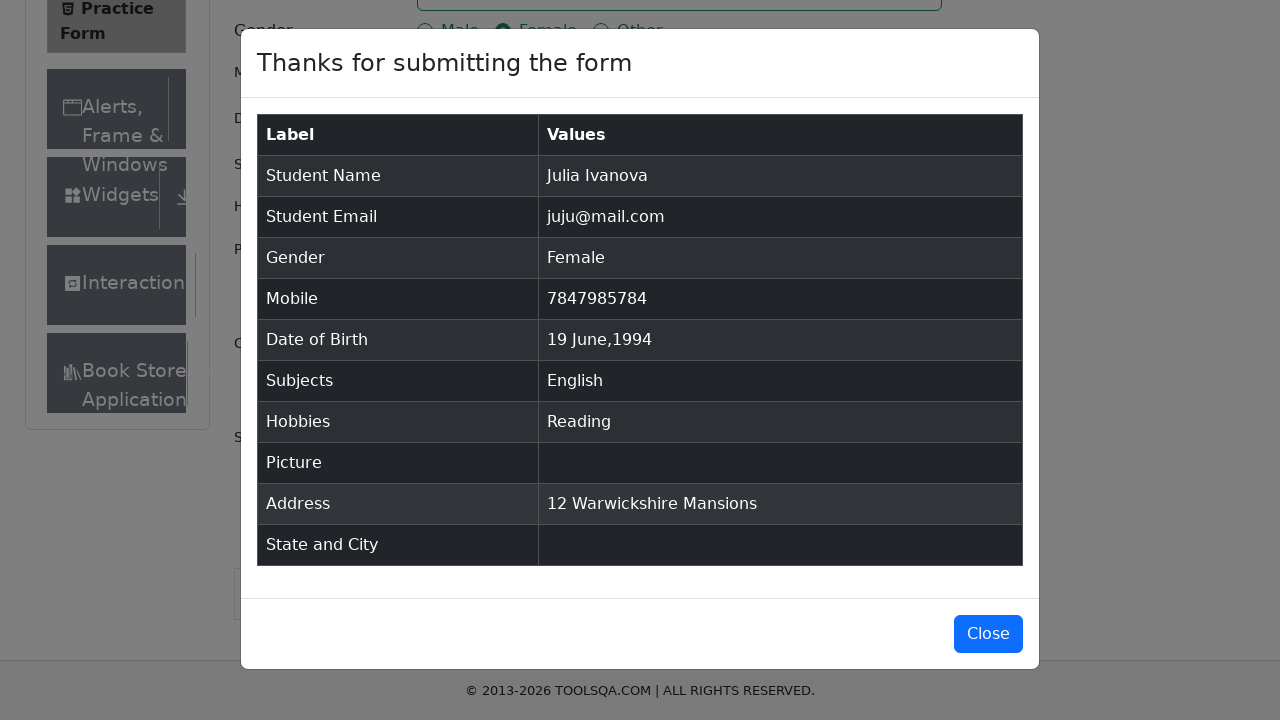

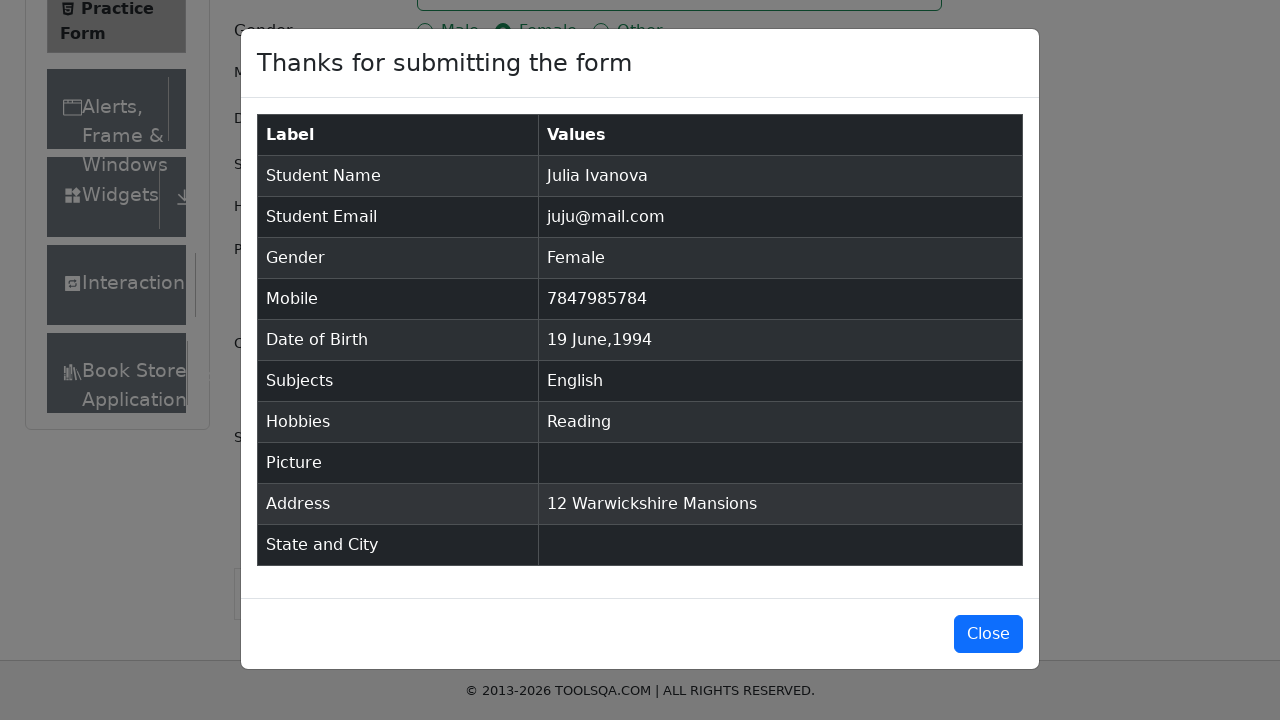